Negative test for user registration on ParaBank - attempts to register with potentially duplicate username to verify the system handles registration errors appropriately.

Starting URL: https://parabank.parasoft.com/parabank/index.htm

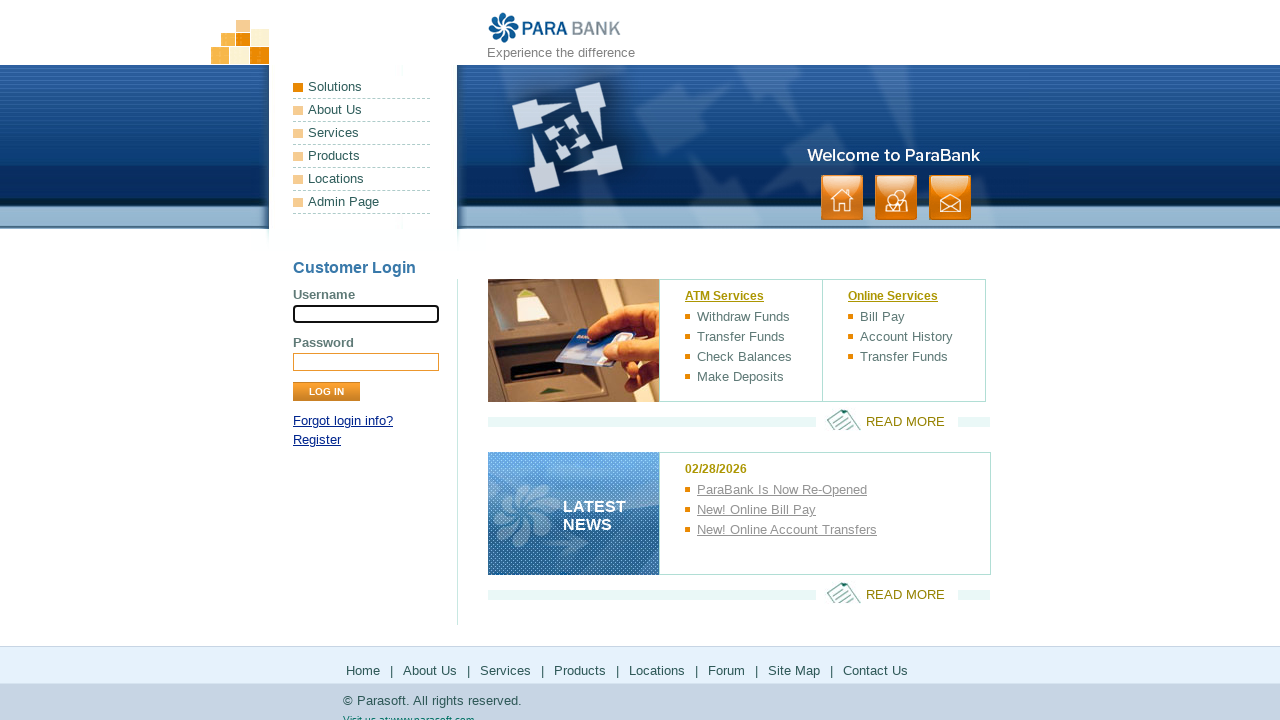

Clicked Register link from login panel at (317, 440) on xpath=//*[@id='loginPanel']/p[2]/a
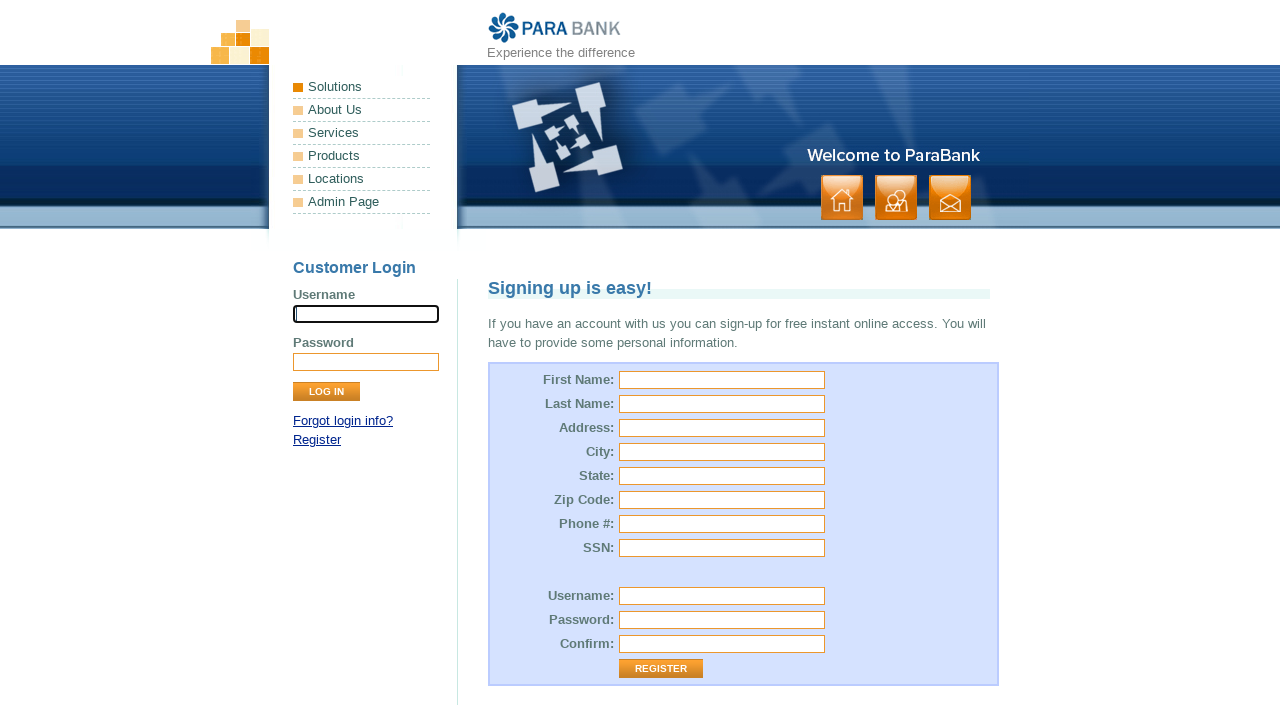

Filled first name field with 'Sarah' on #customer\.firstName
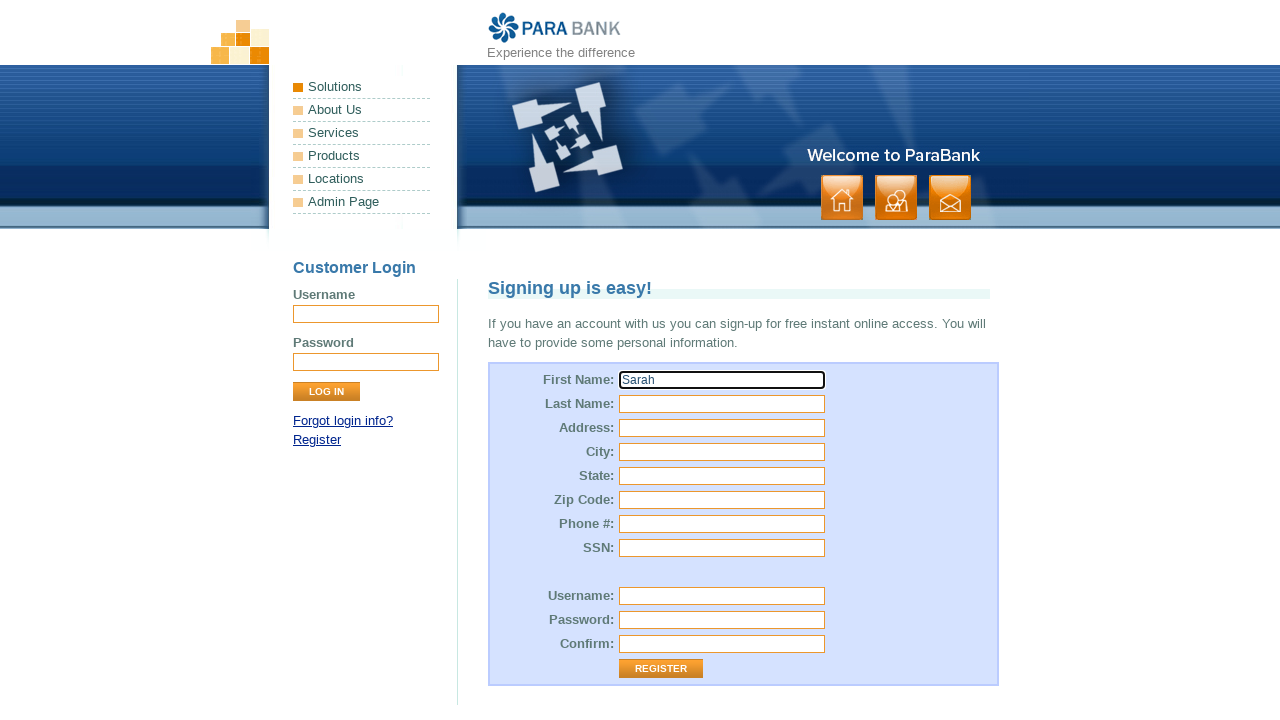

Filled last name field with 'Williams' on #customer\.lastName
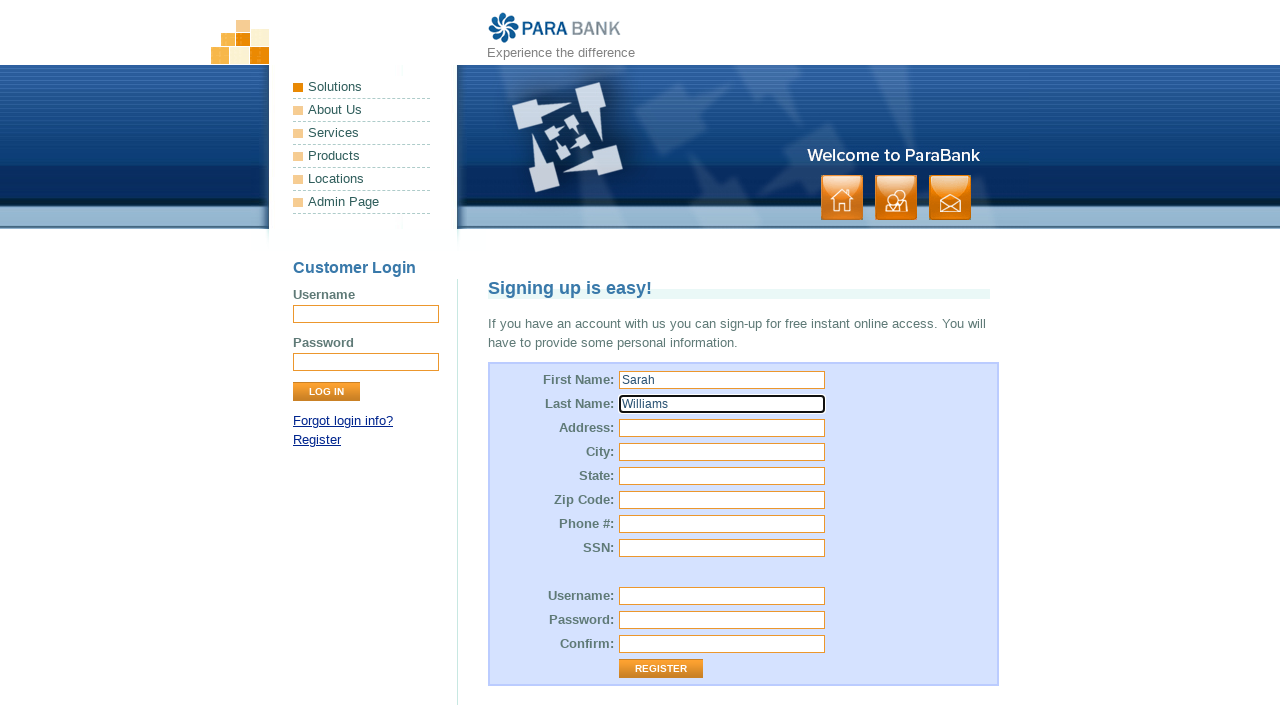

Filled street address with '789 Maple Drive' on input[name='customer.address.street']
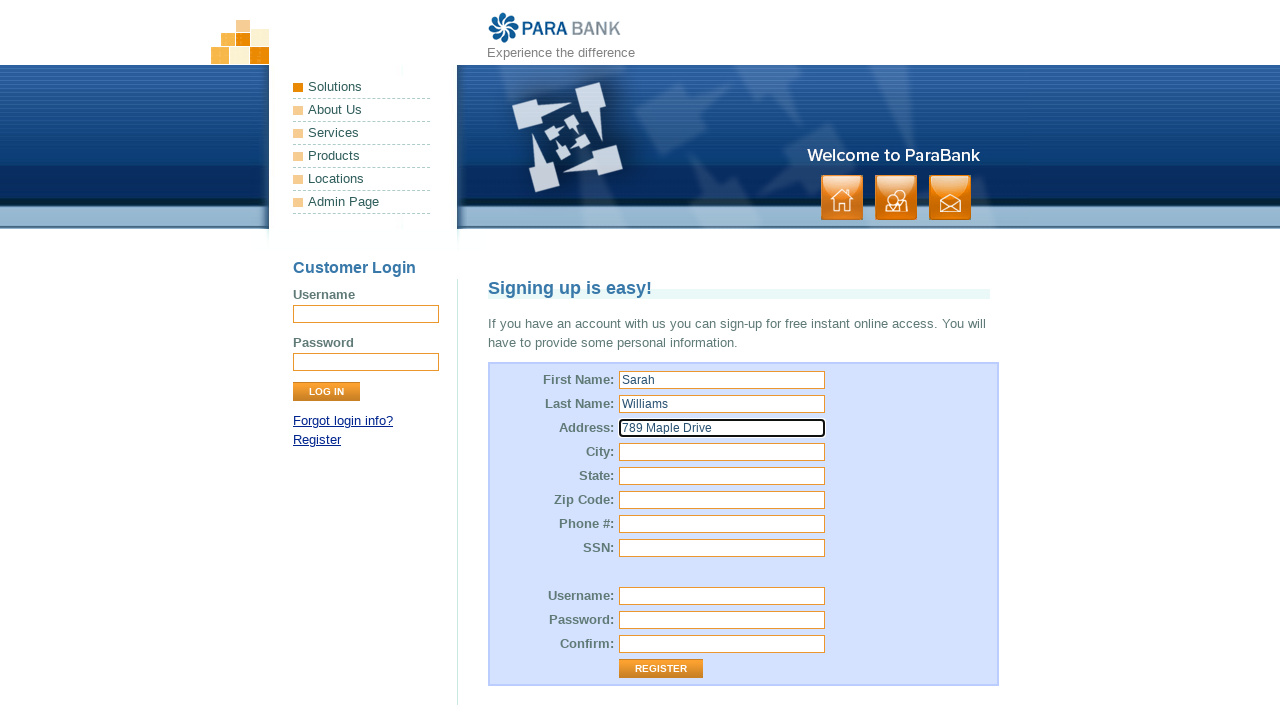

Filled city field with 'Boston' on #customer\.address\.city
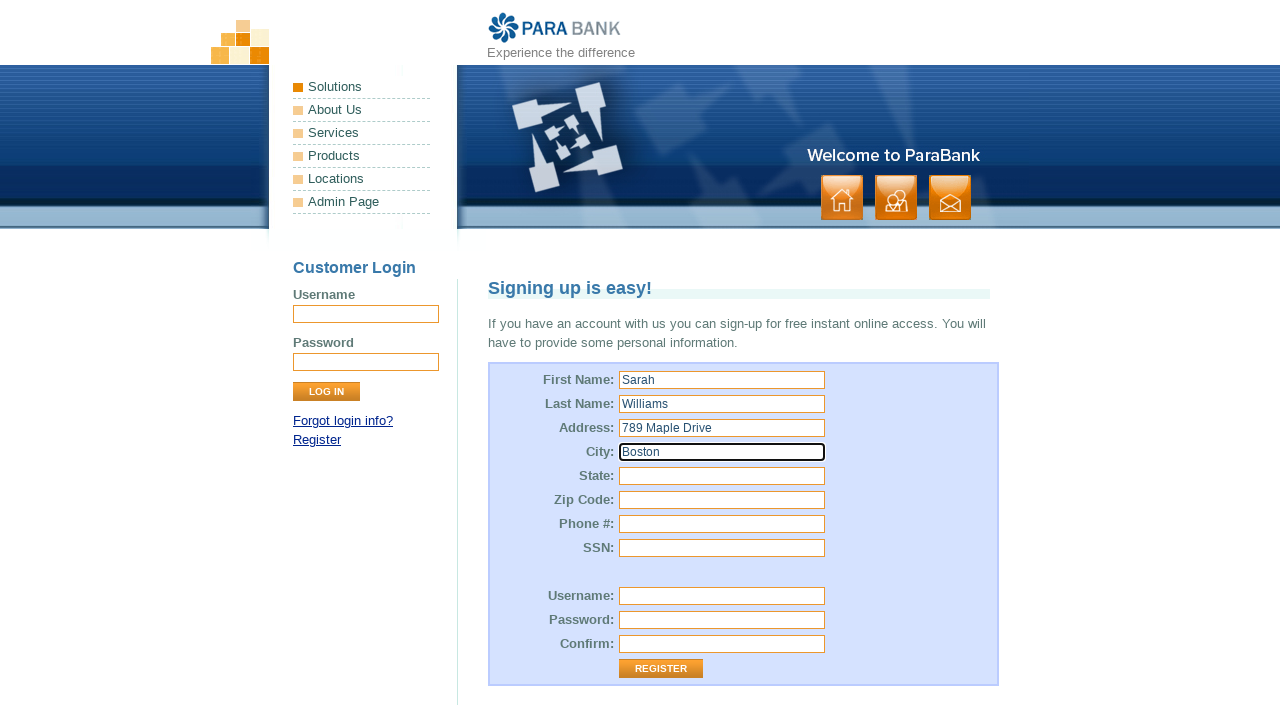

Filled state field with 'Massachusetts' on #customer\.address\.state
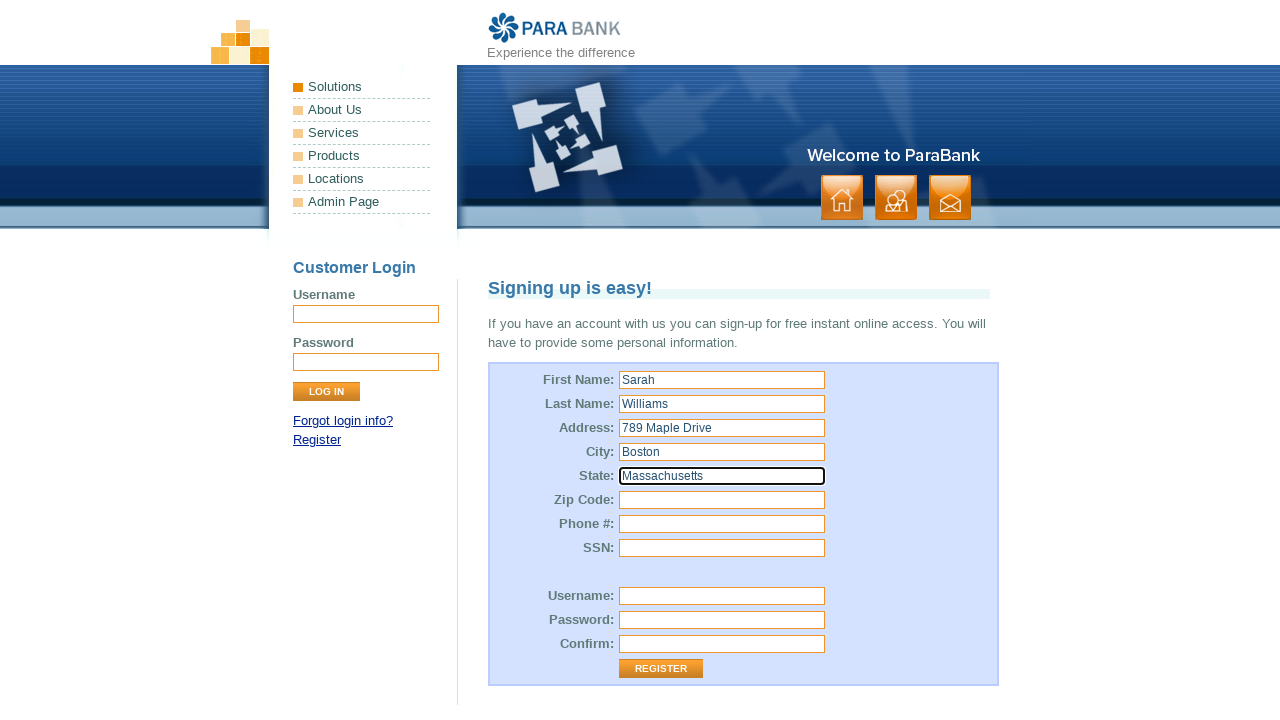

Filled zip code field with '02101' on #customer\.address\.zipCode
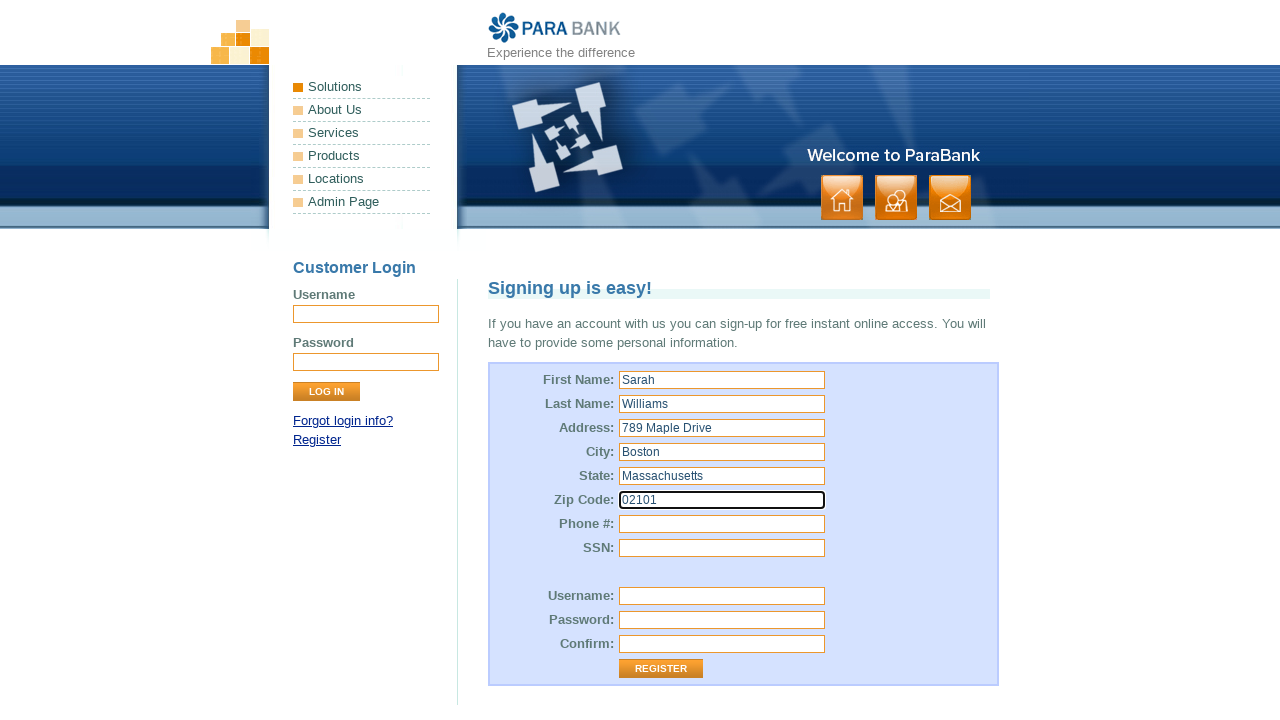

Filled phone number field with '+16175559876' on #customer\.phoneNumber
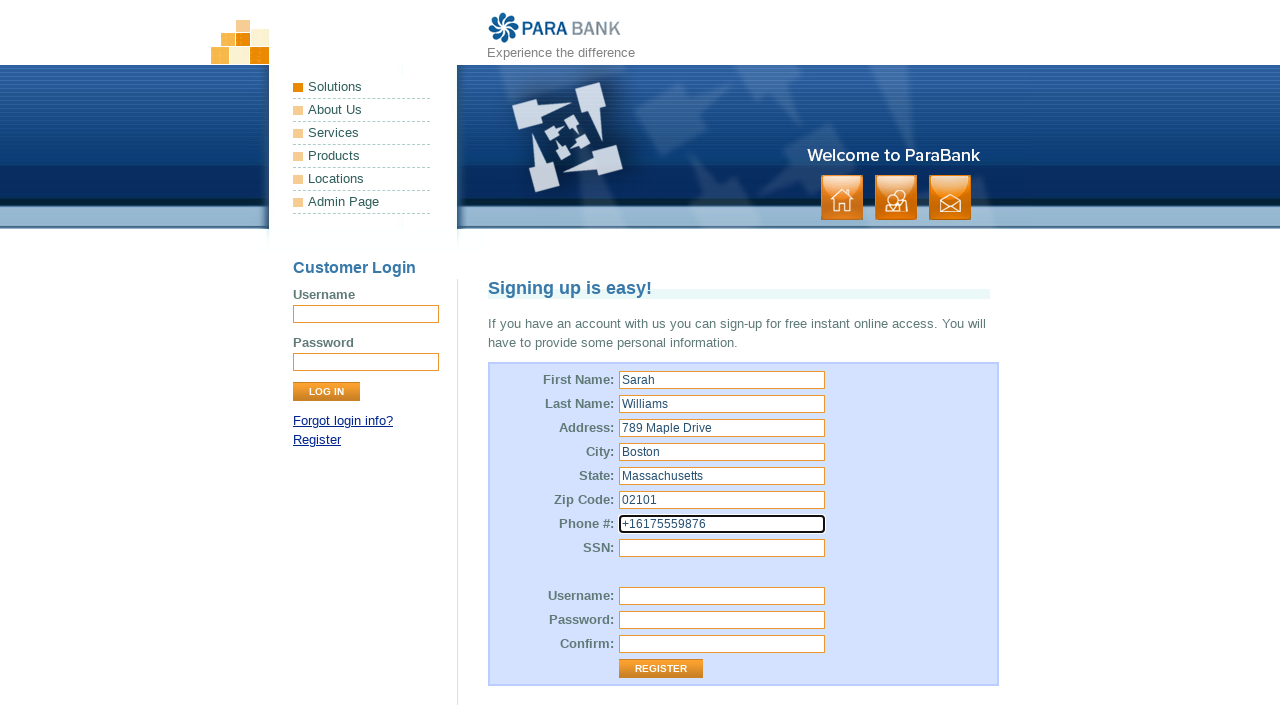

Filled SSN field with 'NEG456' on #customer\.ssn
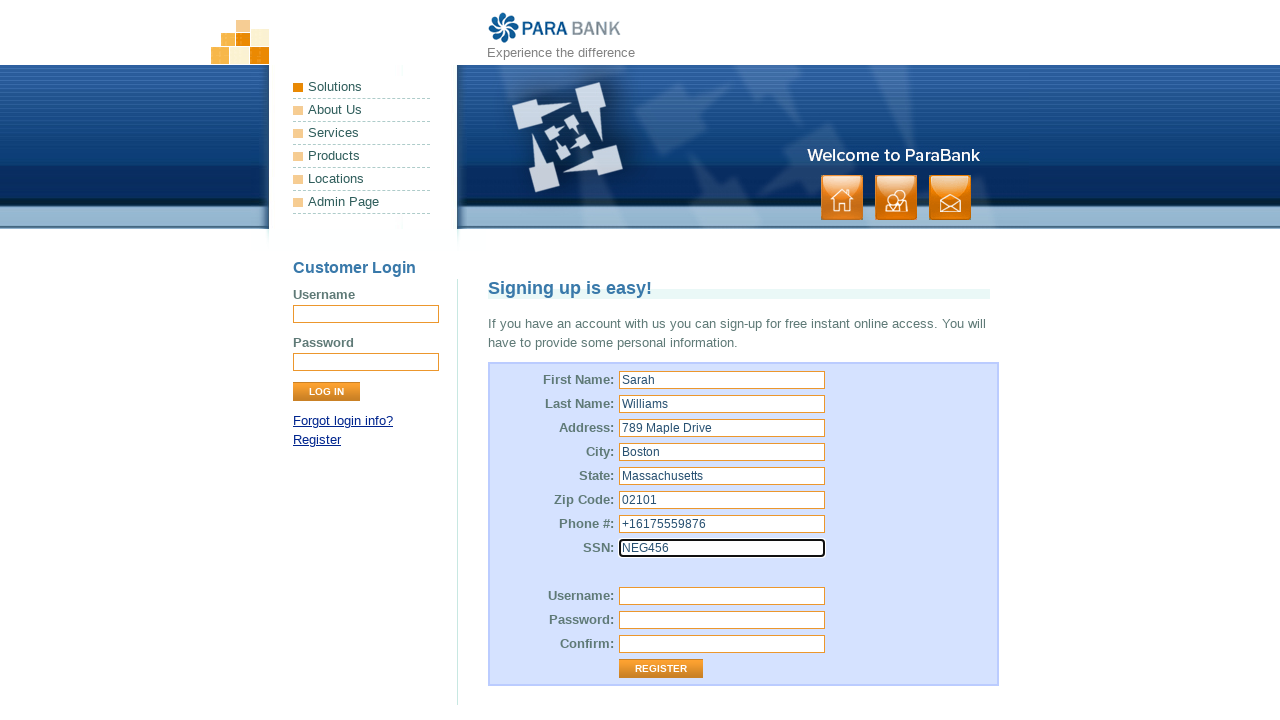

Filled username field with potentially duplicate username 'Devil_24' on #customer\.username
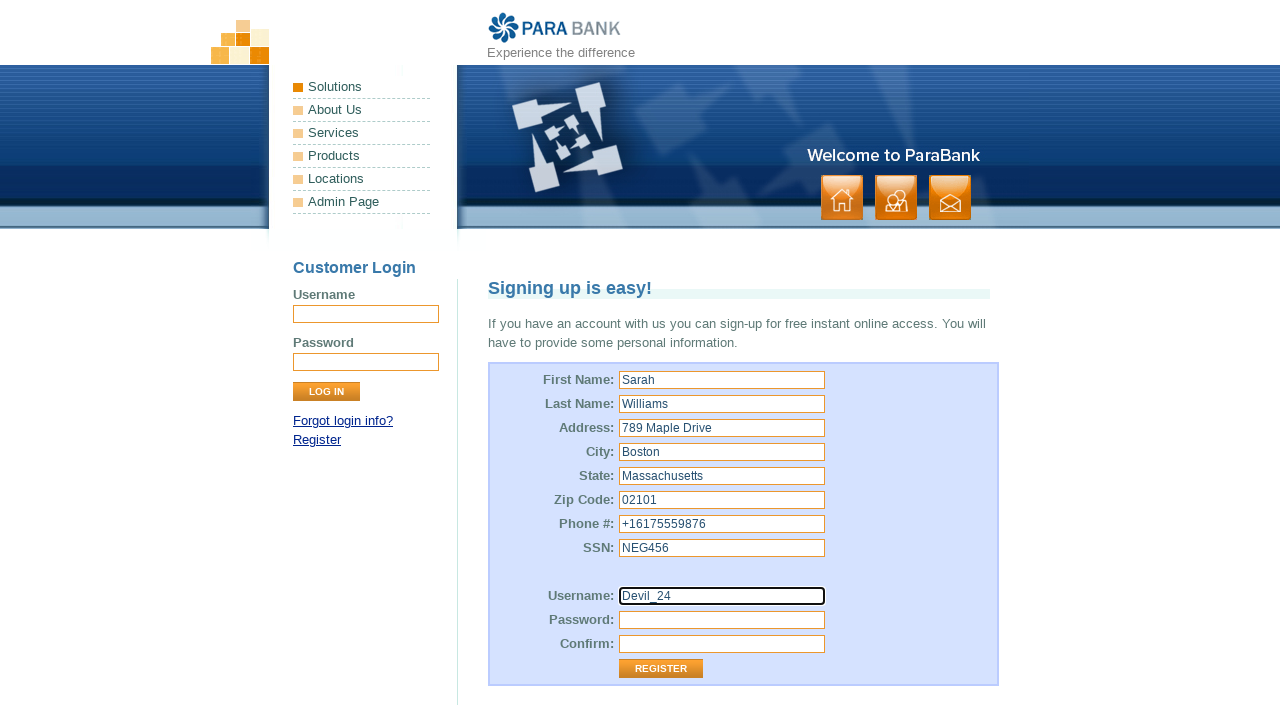

Filled password field with 'TestPass@88' on #customer\.password
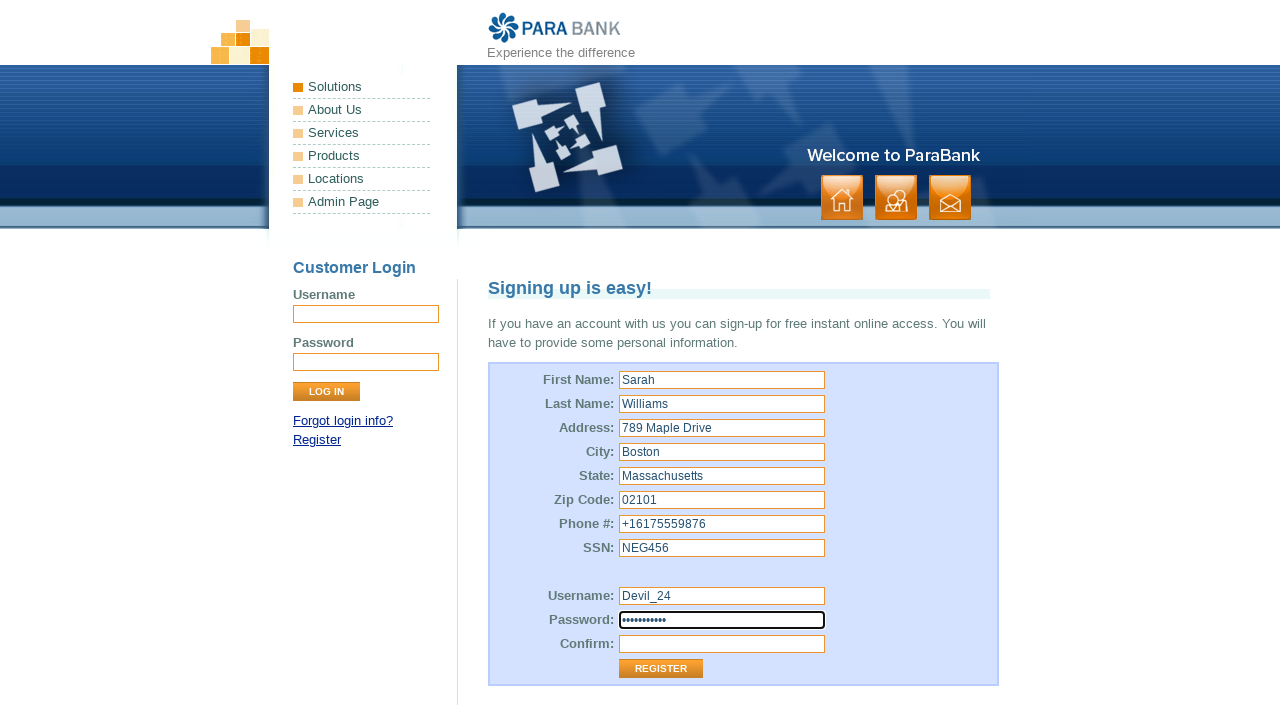

Filled password confirmation field with 'TestPass@88' on #repeatedPassword
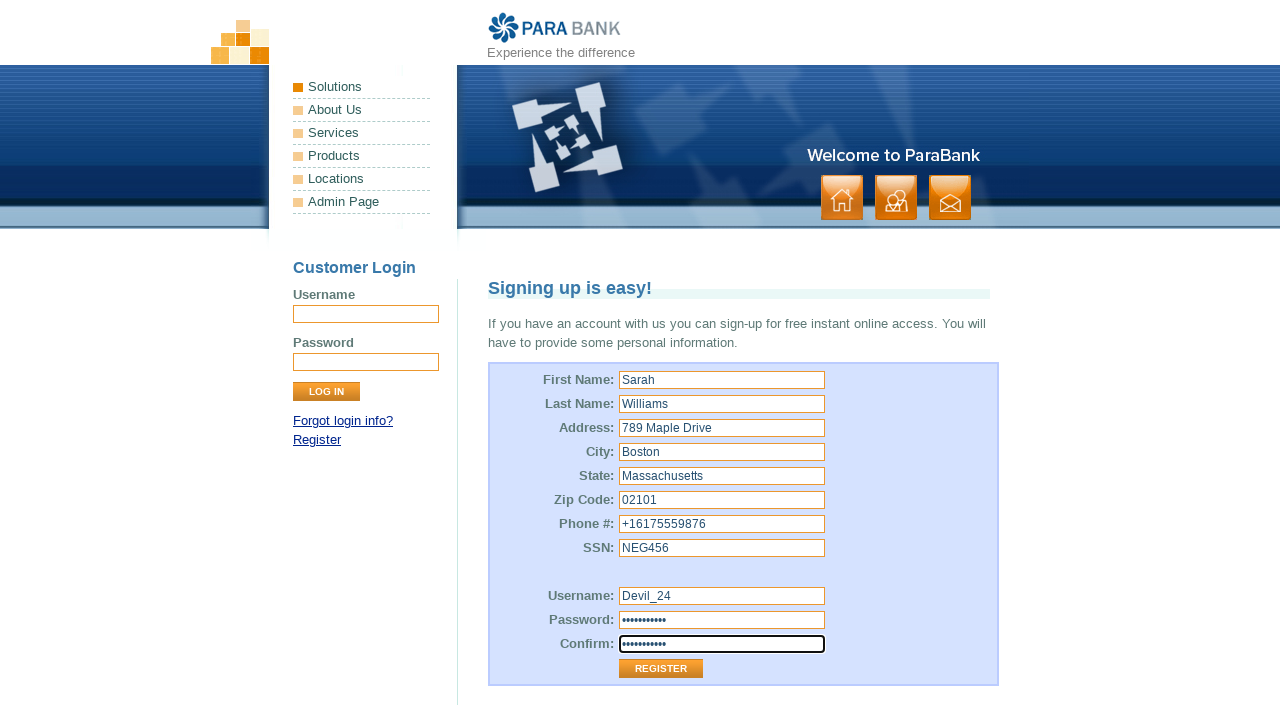

Clicked Register button to submit registration form at (661, 669) on #customerForm input[type='submit']
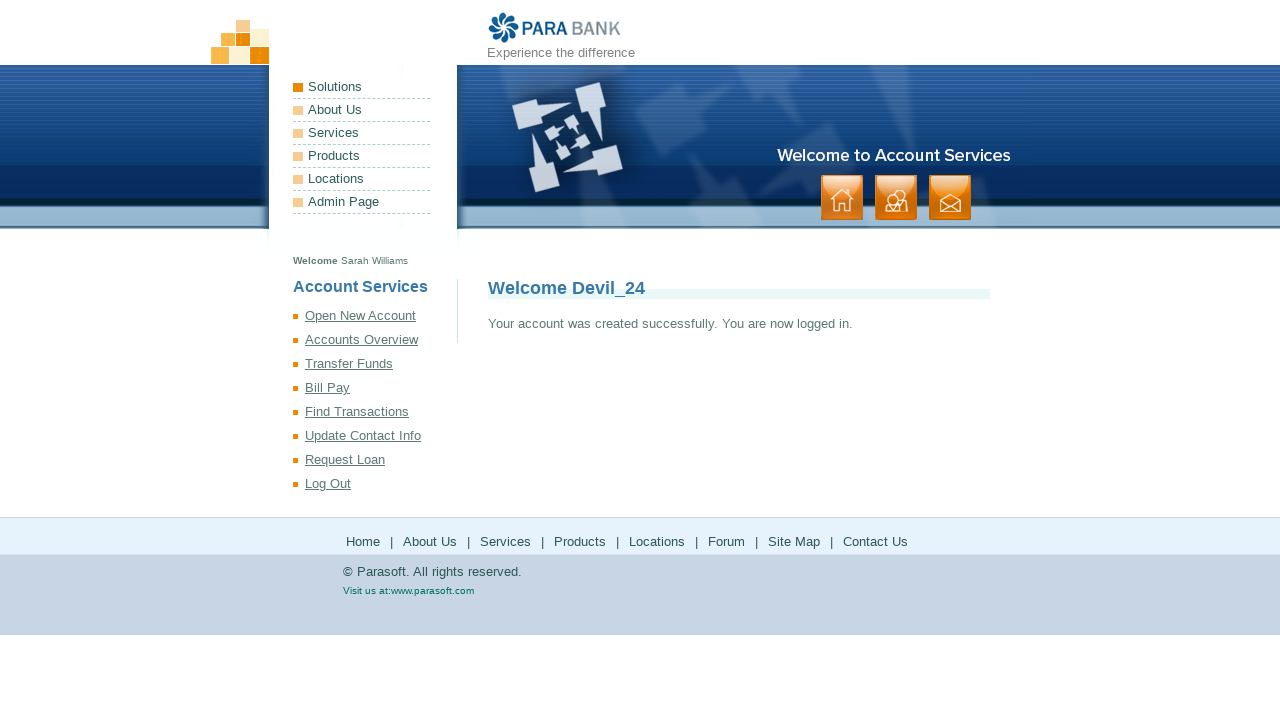

Waited for page to reach network idle state after registration attempt
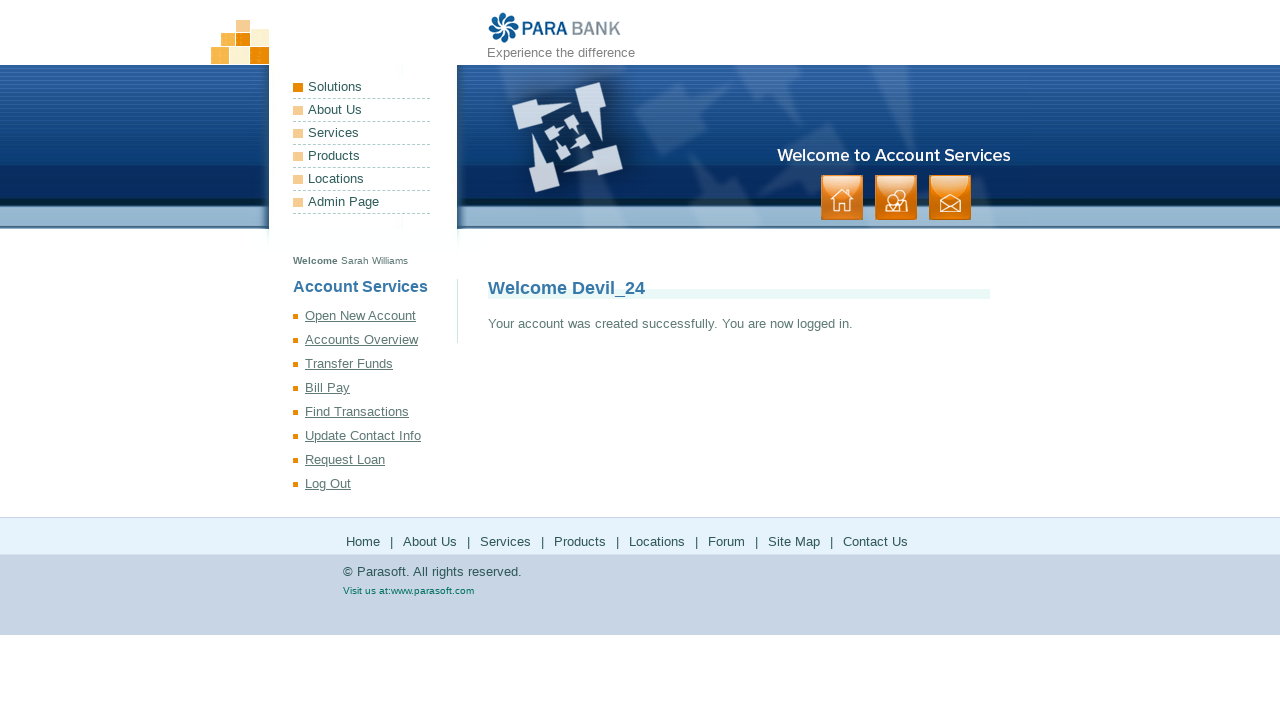

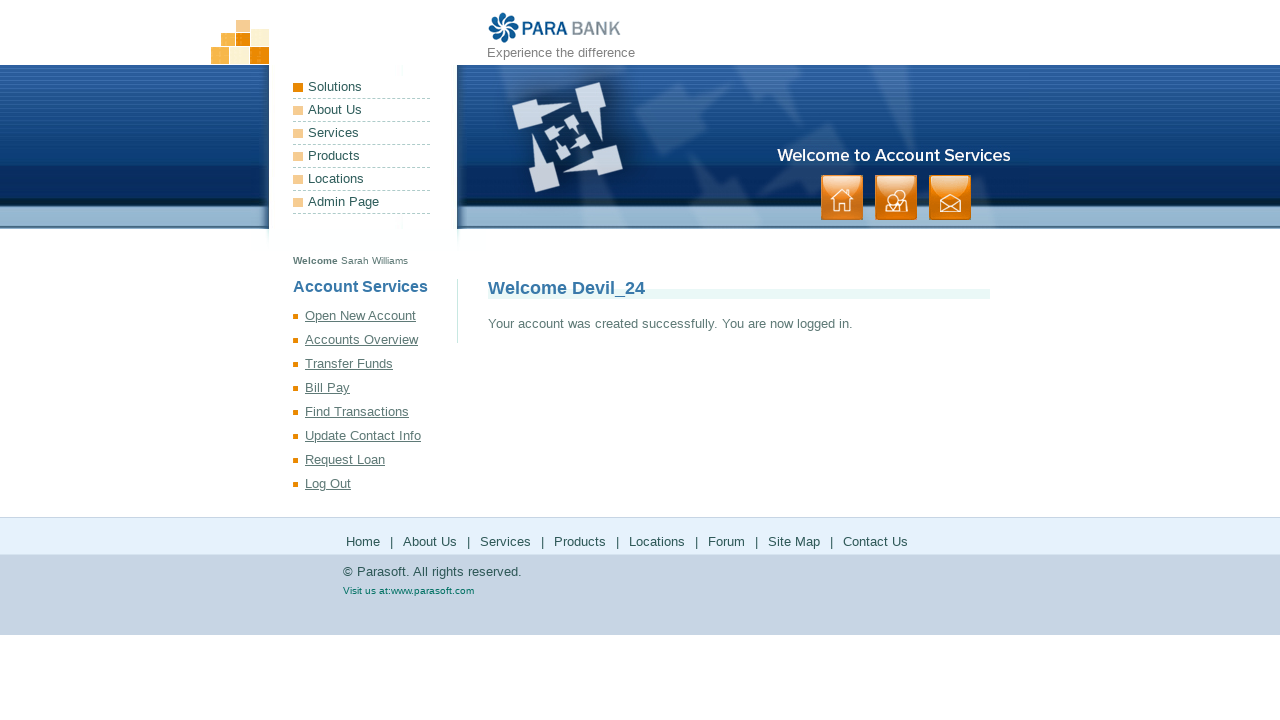